Tests navigation from ToolsQA to DemoQA demo site by clicking a link that opens in a new tab

Starting URL: https://www.toolsqa.com/selenium-training/

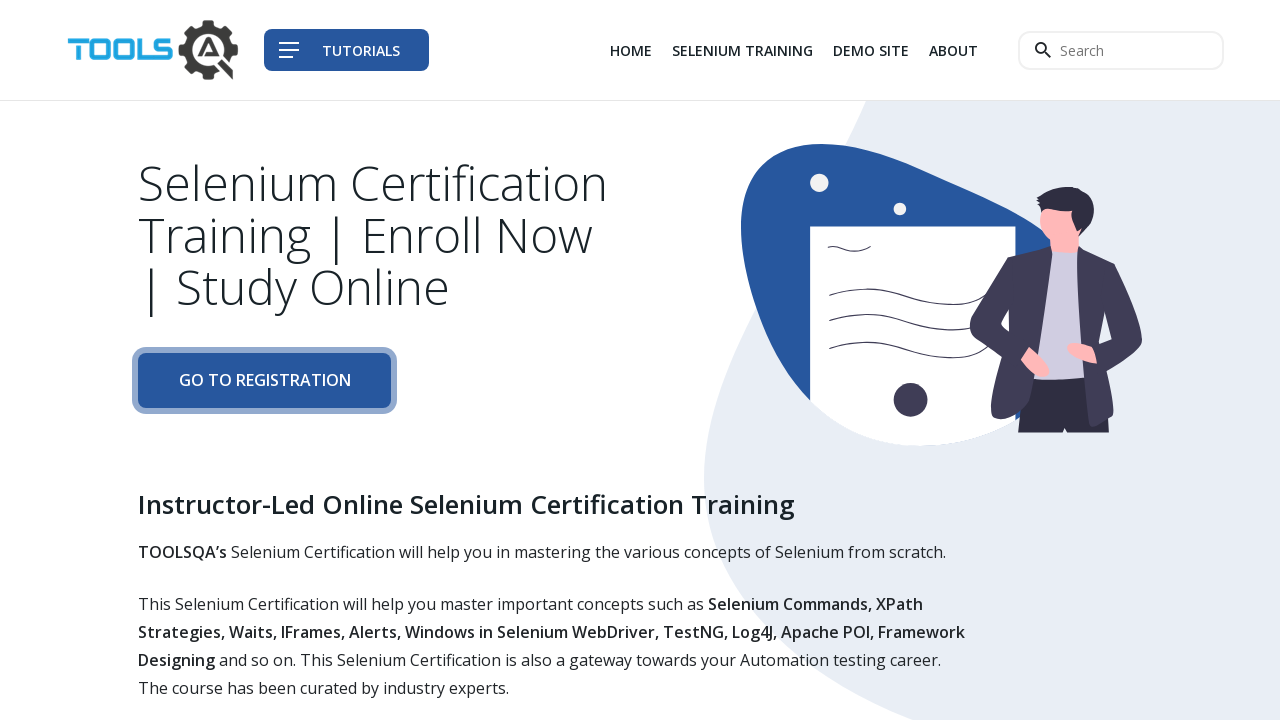

Clicked link to open DemoQA demo site in new tab at (871, 50) on div.col-auto li:nth-child(3) a
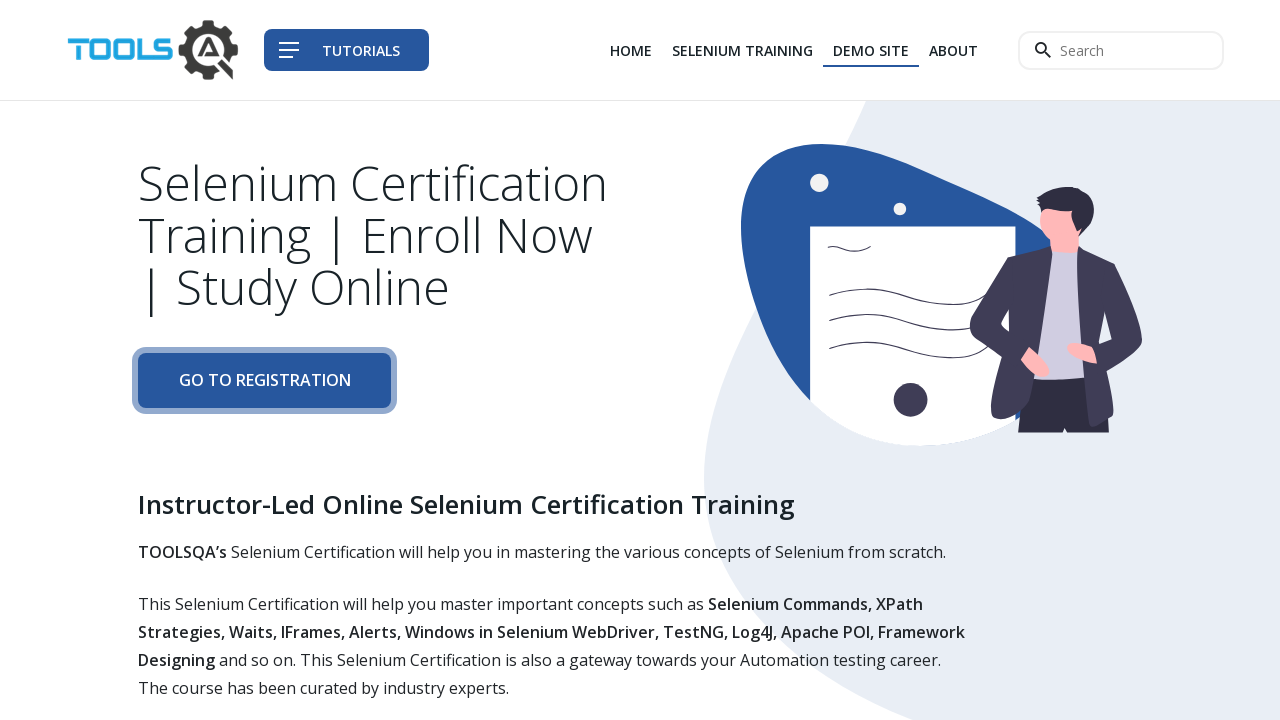

New page opened in separate tab
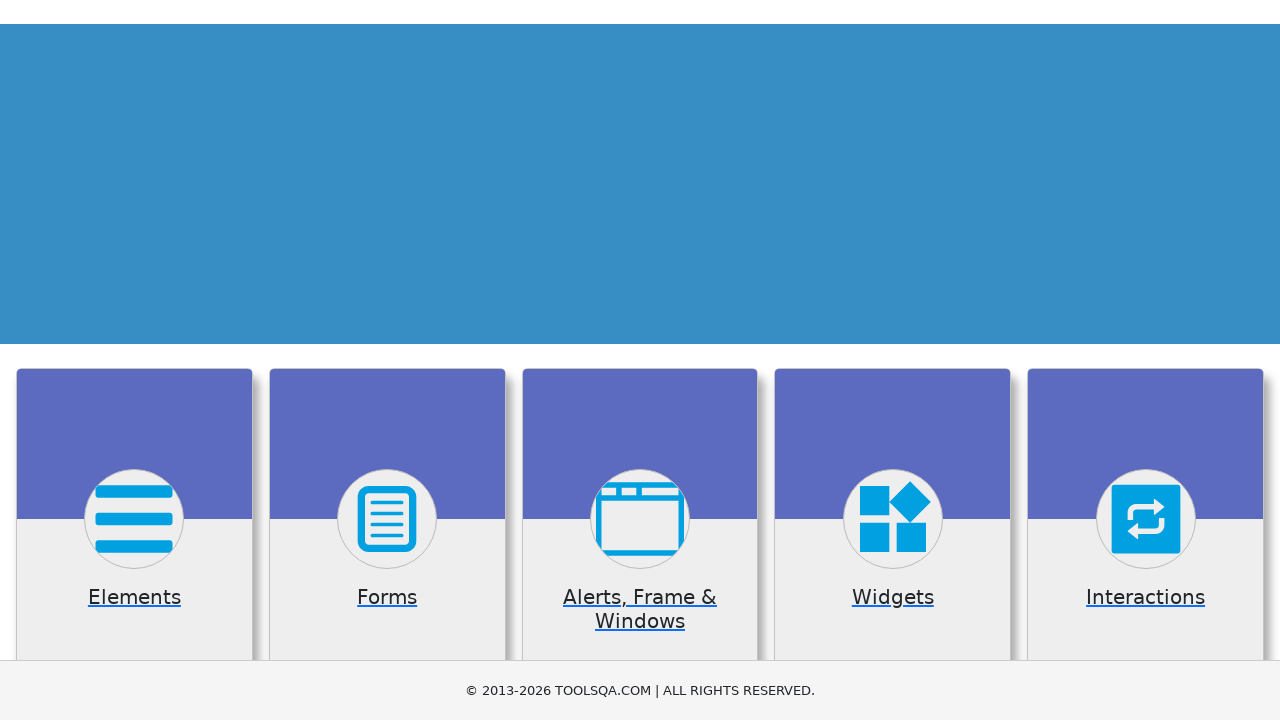

DemoQA demo site fully loaded
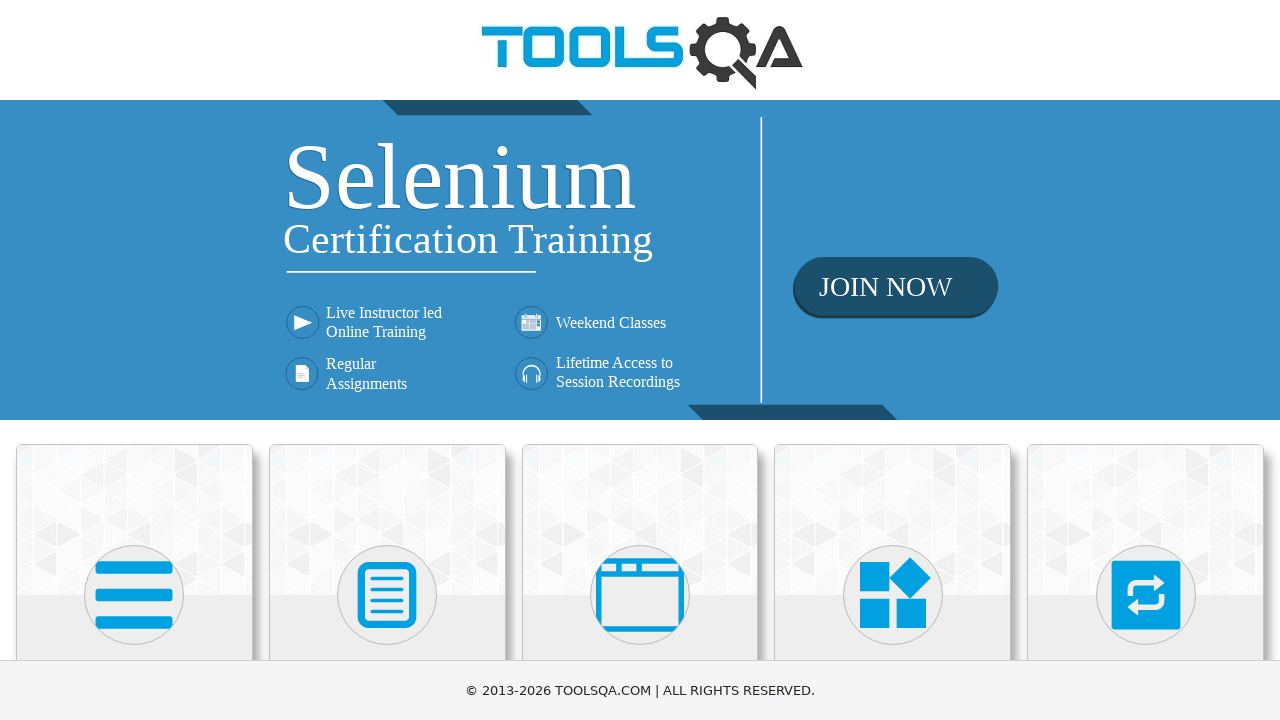

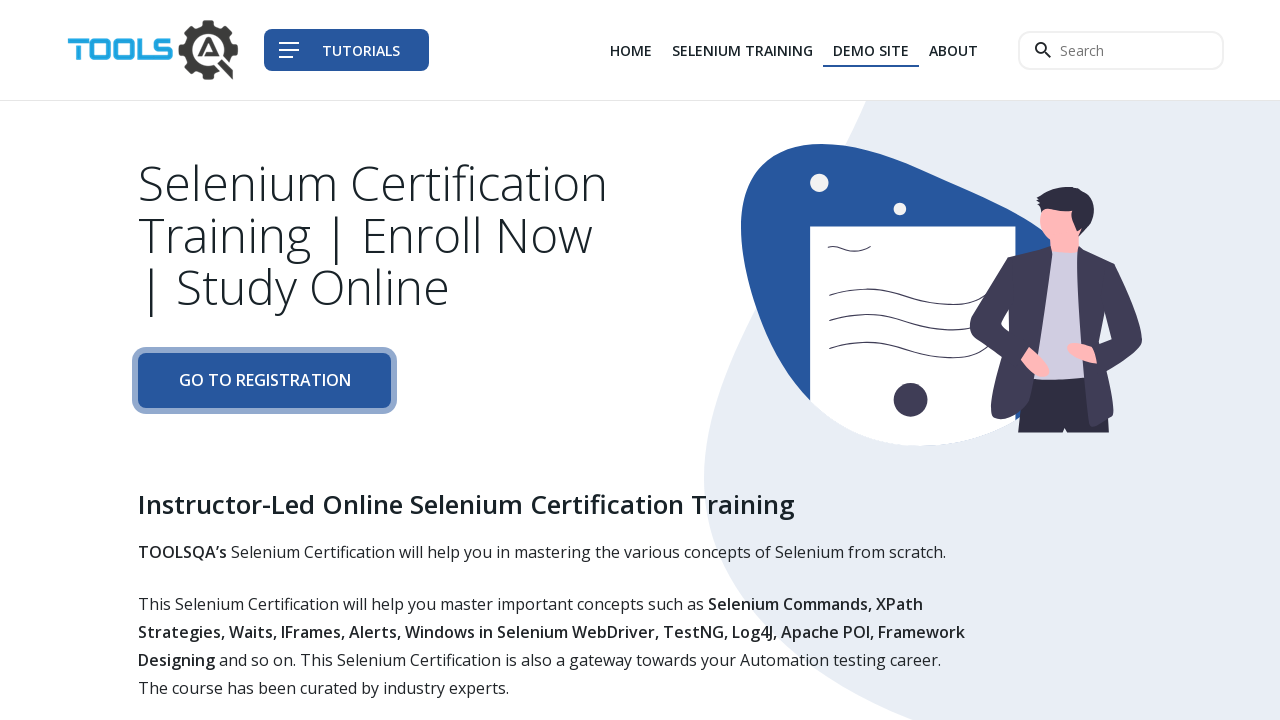